Tests adding a new todo item to a sample todo application by entering text and pressing enter, then verifying the item was added

Starting URL: https://lambdatest.github.io/sample-todo-app/

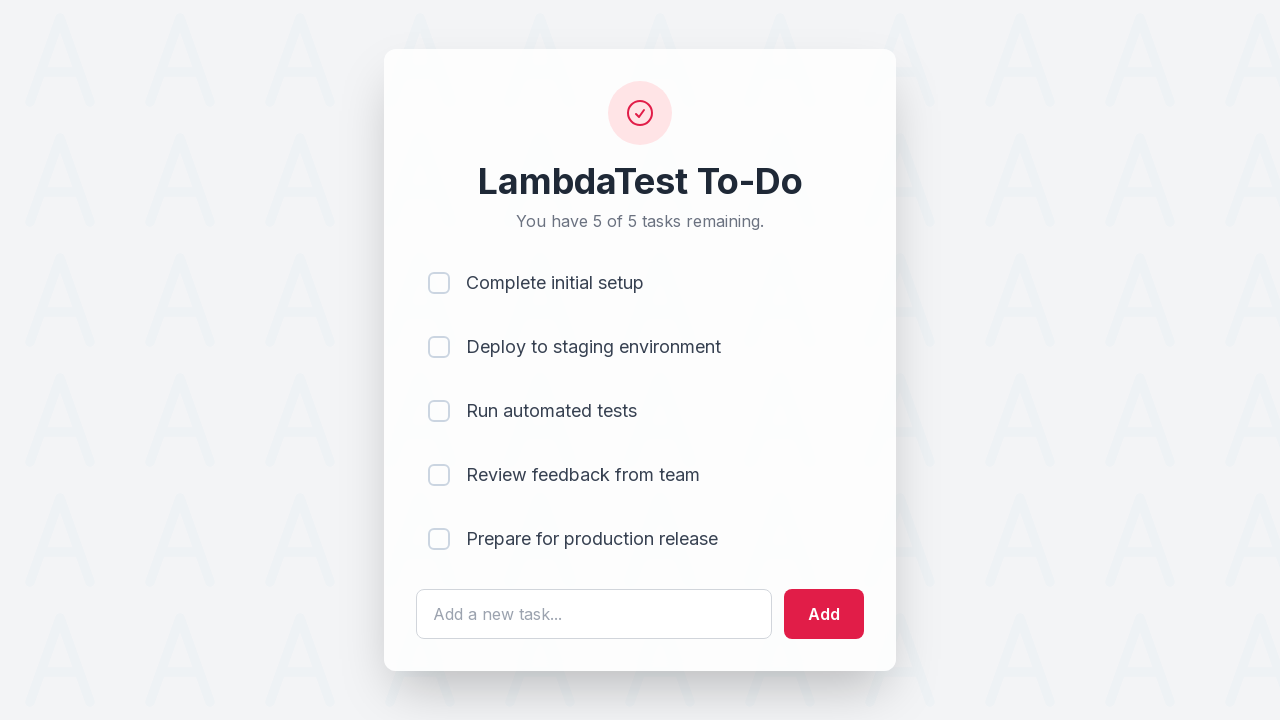

Filled todo input field with 'Sixth Item' on #sampletodotext
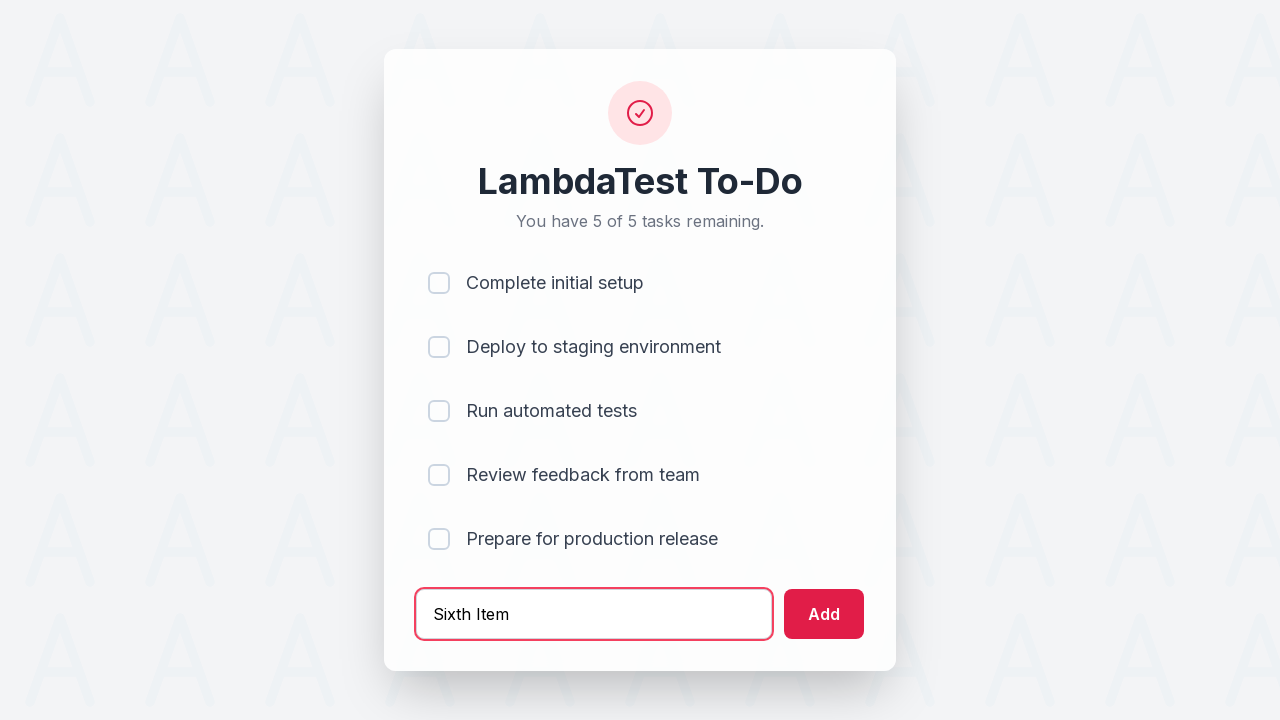

Pressed Enter to add the todo item on #sampletodotext
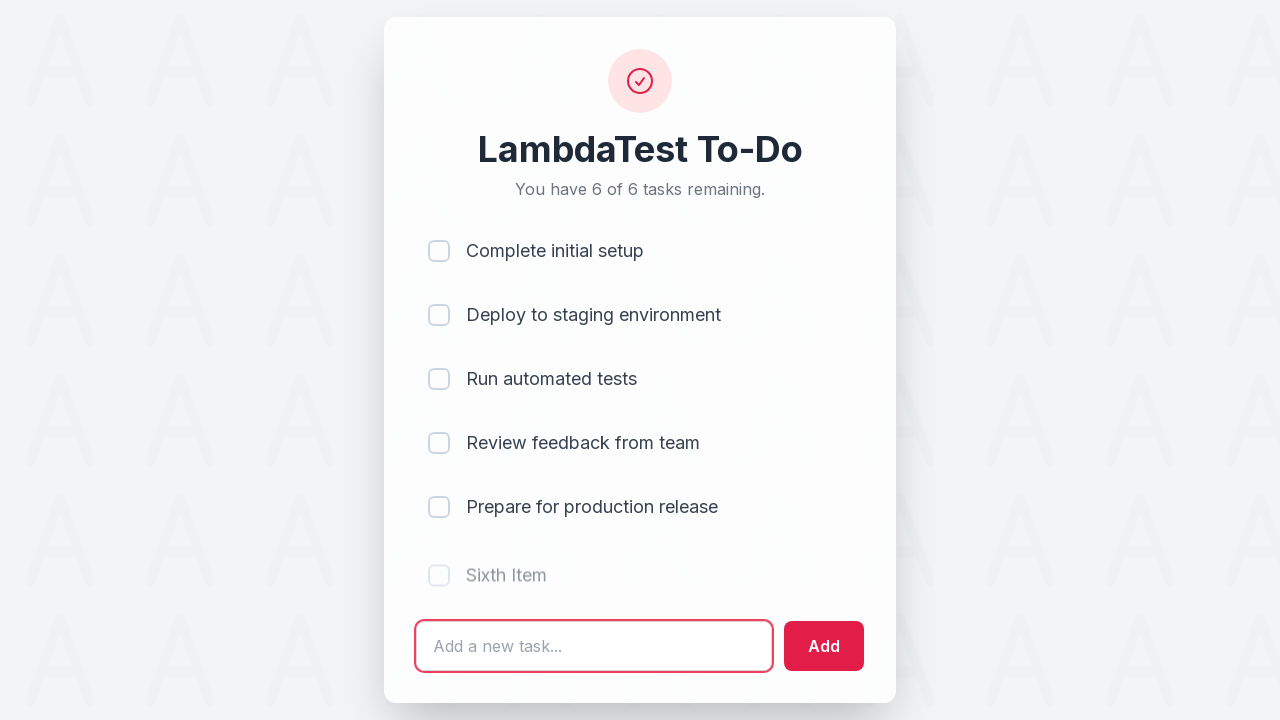

Verified new todo item appears in the list
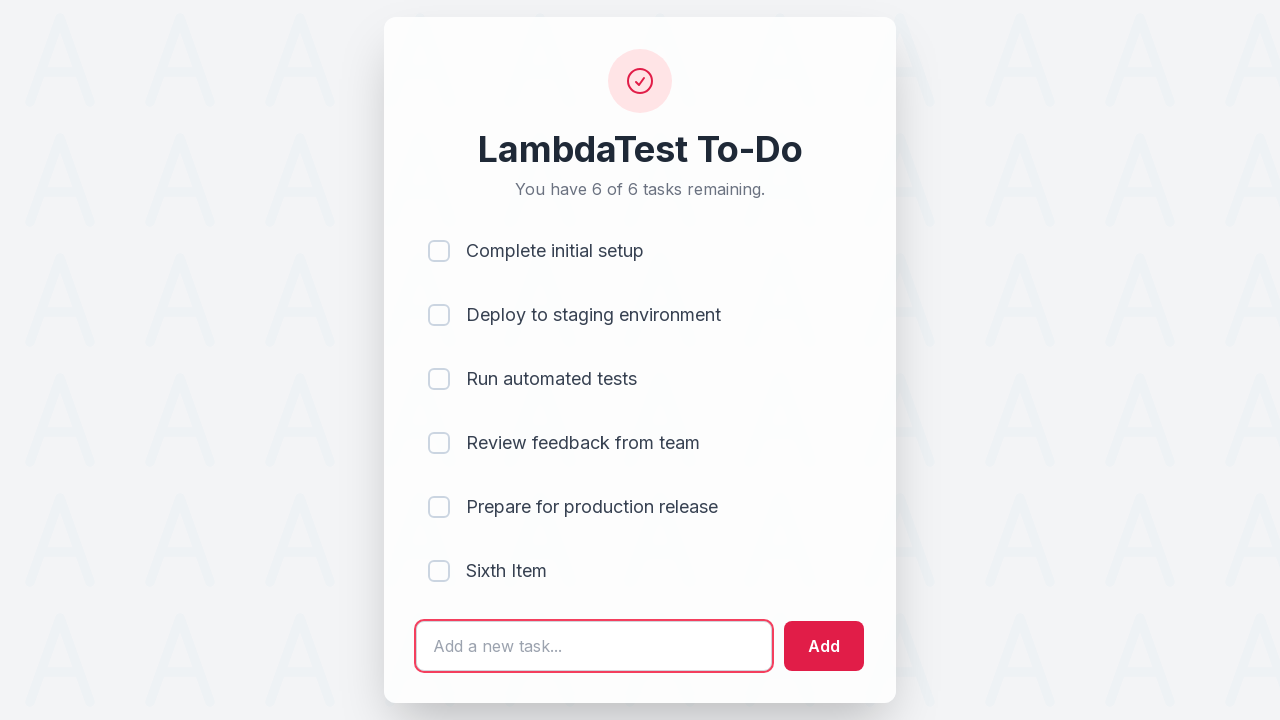

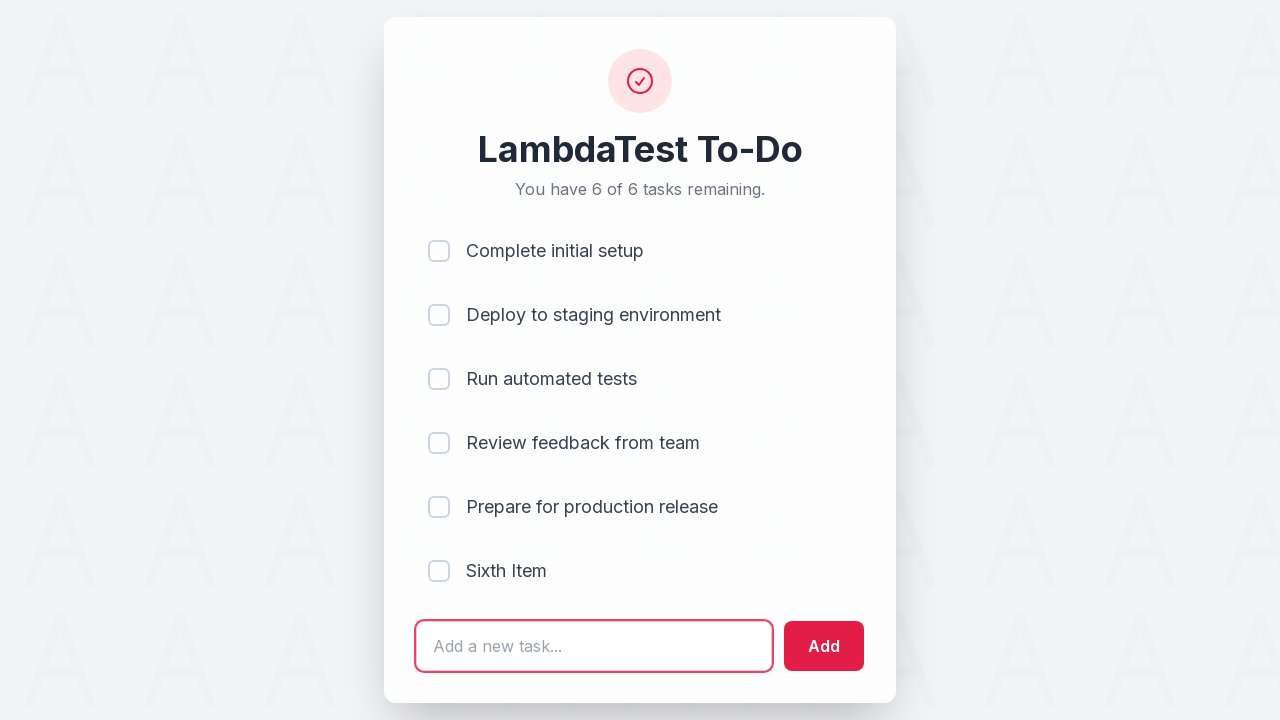